Tests drag and drop functionality on jQuery UI demo page by dragging an element and dropping it onto a target element within an iframe.

Starting URL: https://jqueryui.com/droppable/

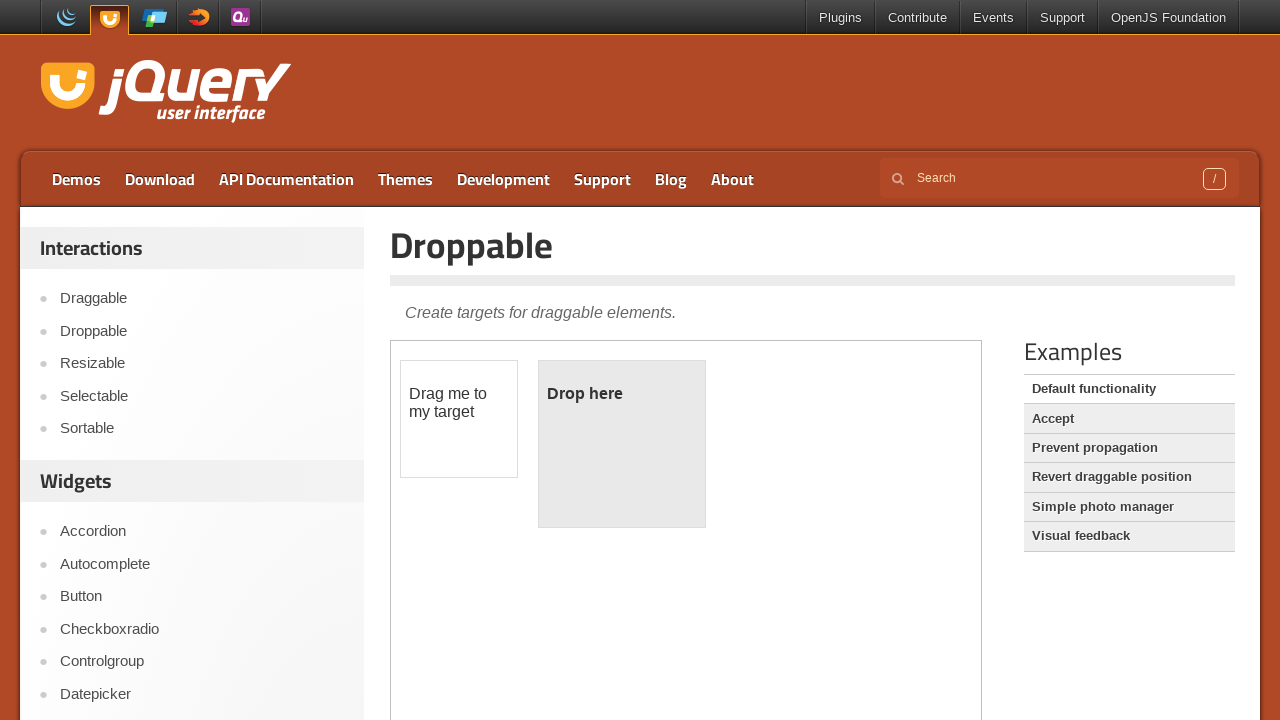

Located the demo iframe on the jQuery UI droppable page
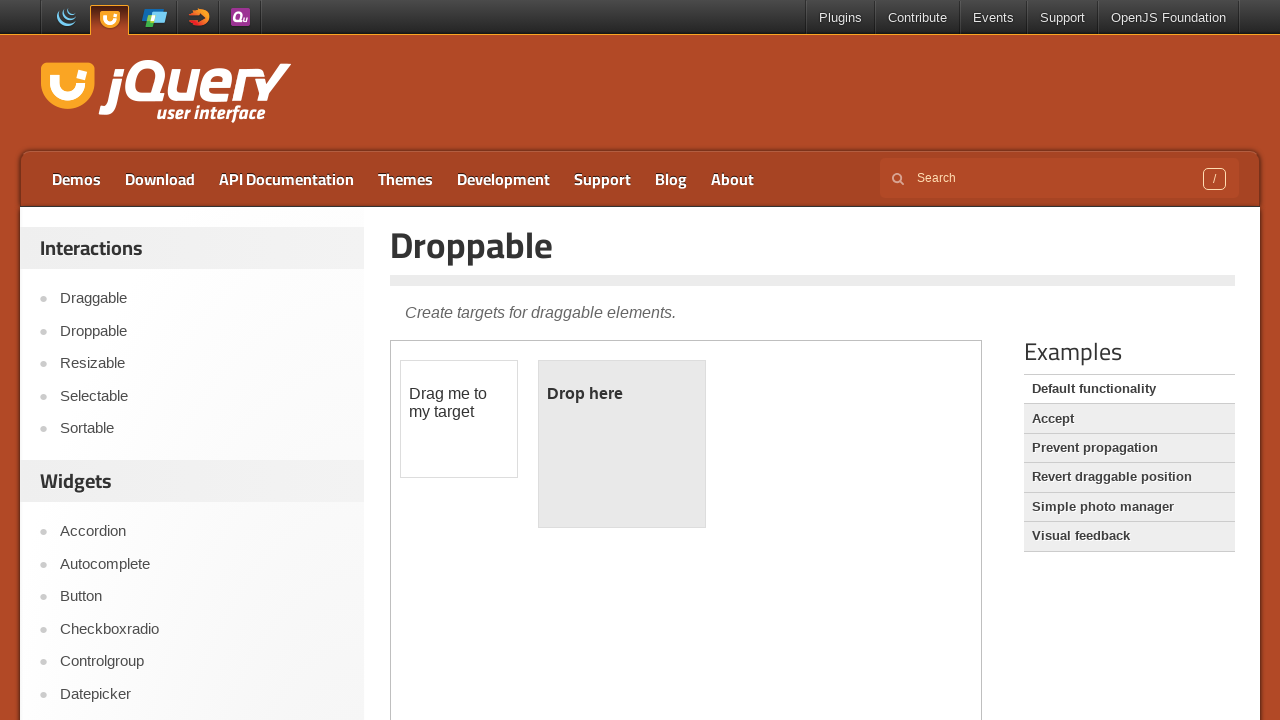

Located the draggable element within the iframe
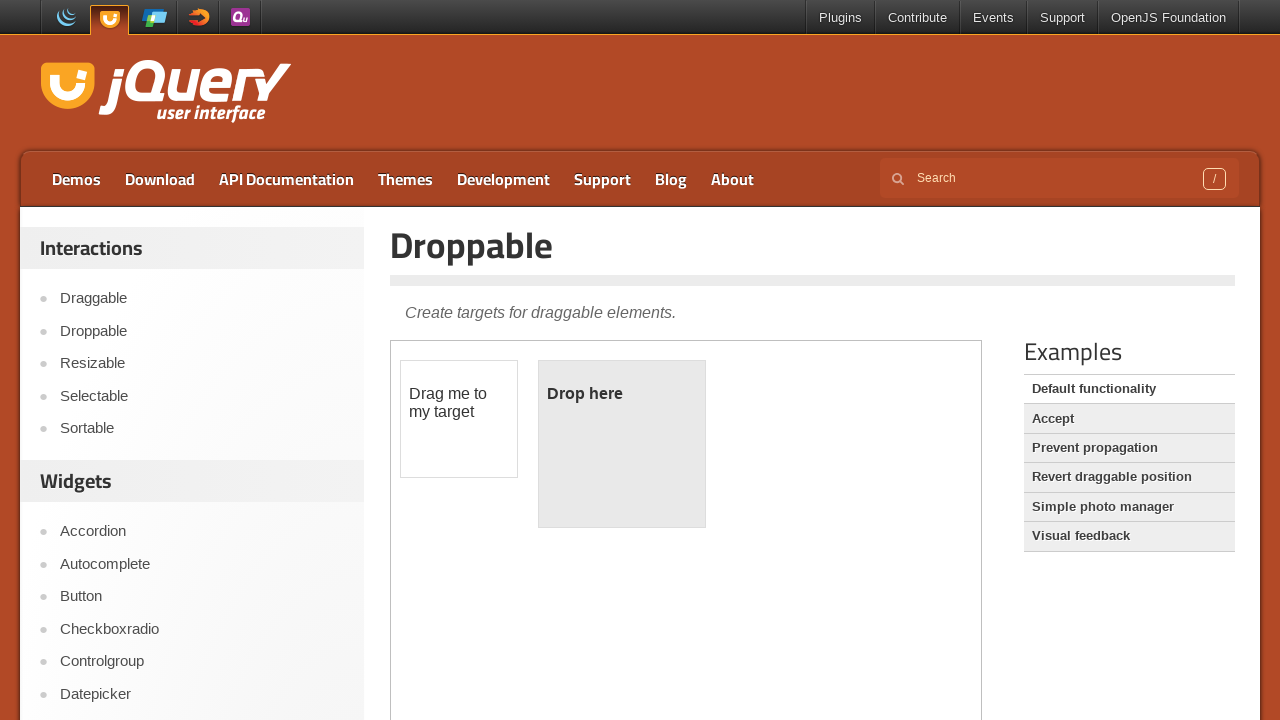

Located the droppable target element within the iframe
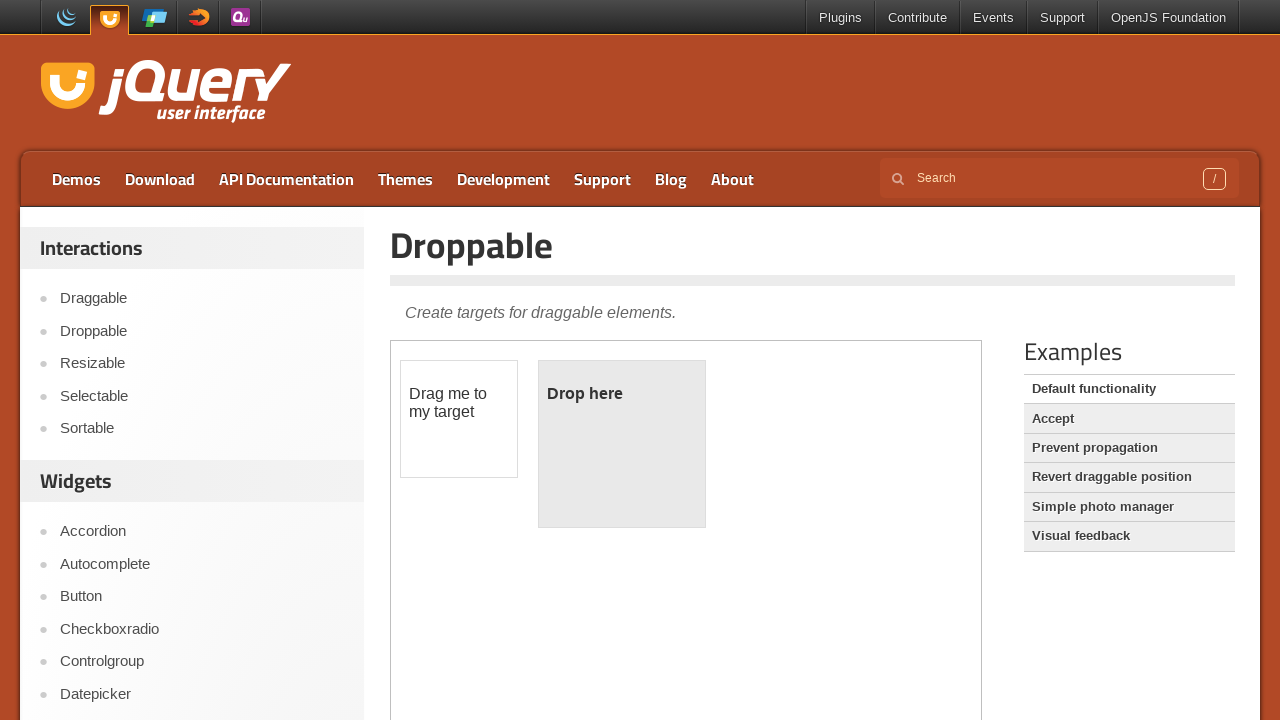

Dragged and dropped the draggable element onto the droppable target element at (622, 444)
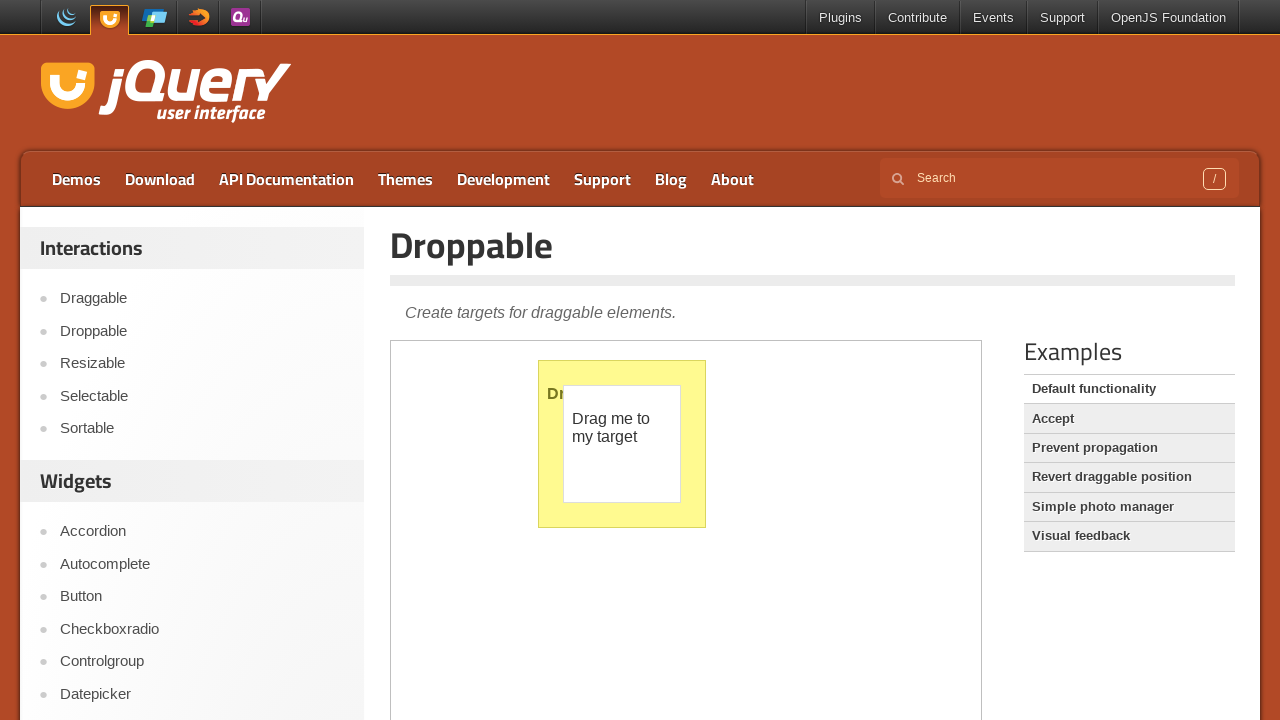

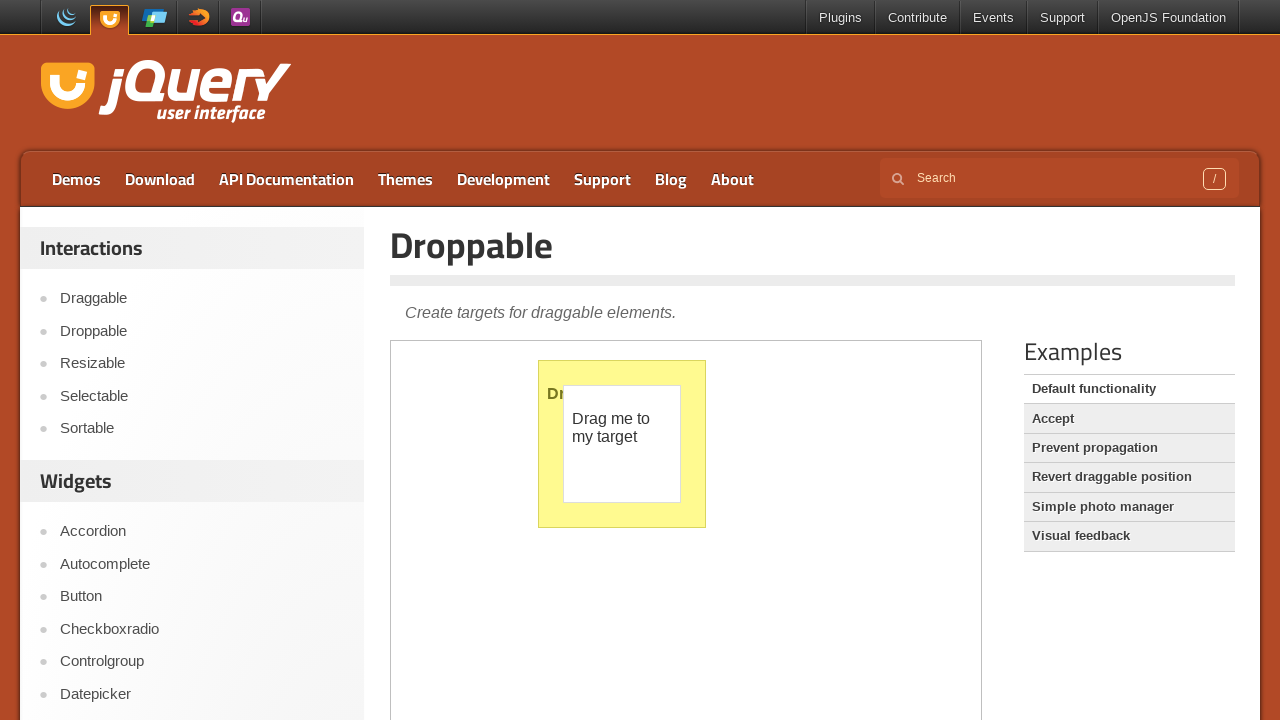